Tests the add/remove elements functionality by clicking the "Add Element" button to create a "Delete" button, verifying it appears, then clicking delete and verifying the element is removed from the page.

Starting URL: https://practice.cydeo.com/add_remove_elements/

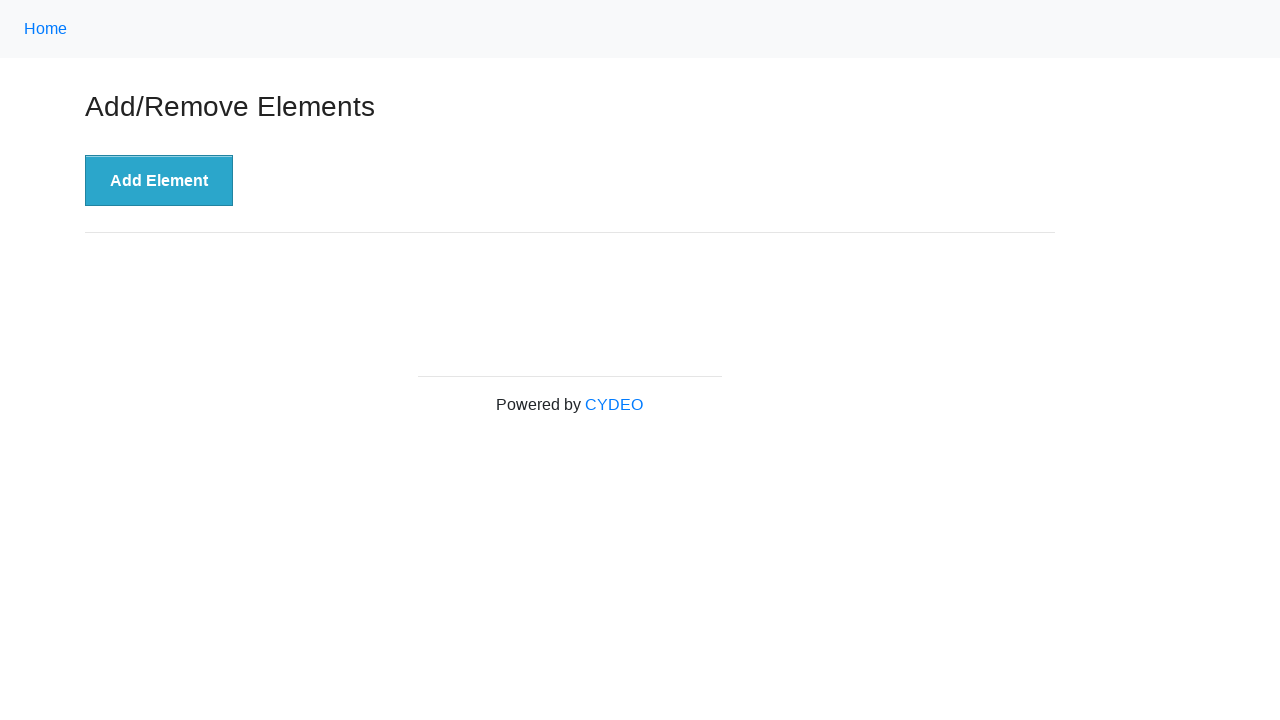

Clicked 'Add Element' button to create a delete button at (159, 181) on xpath=//button[.='Add Element']
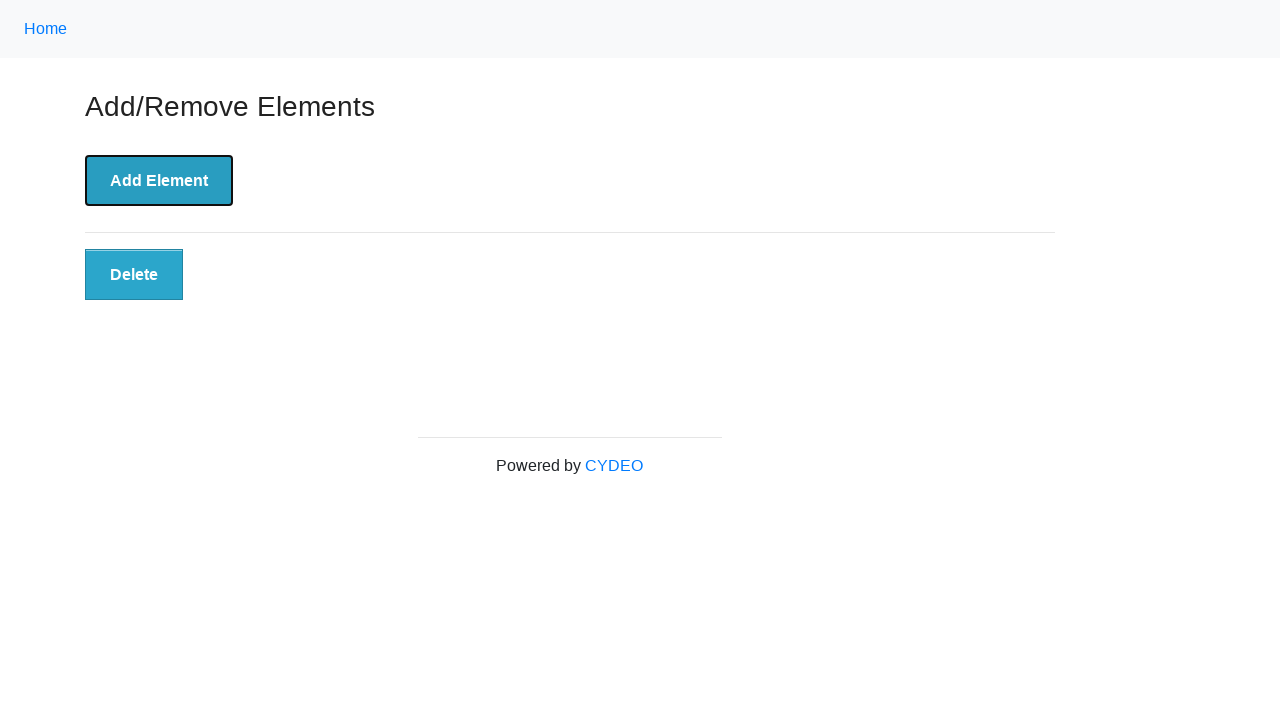

Located delete button element
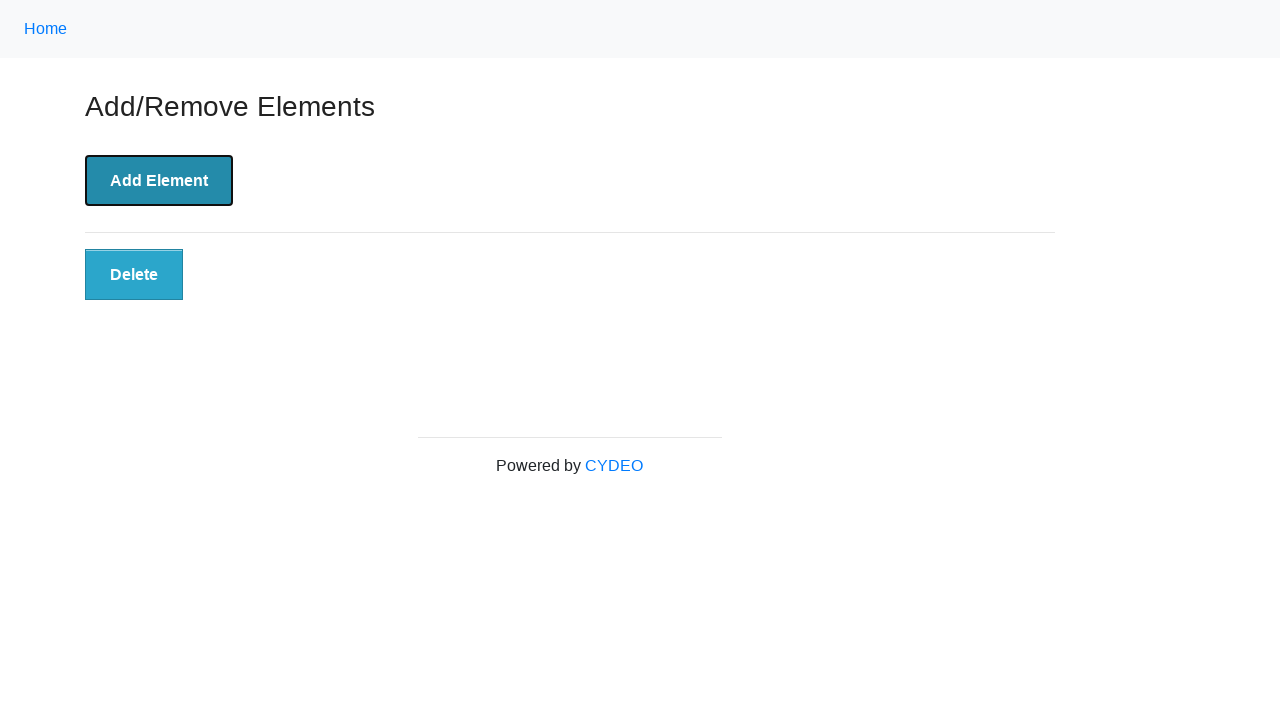

Waited for delete button to become visible
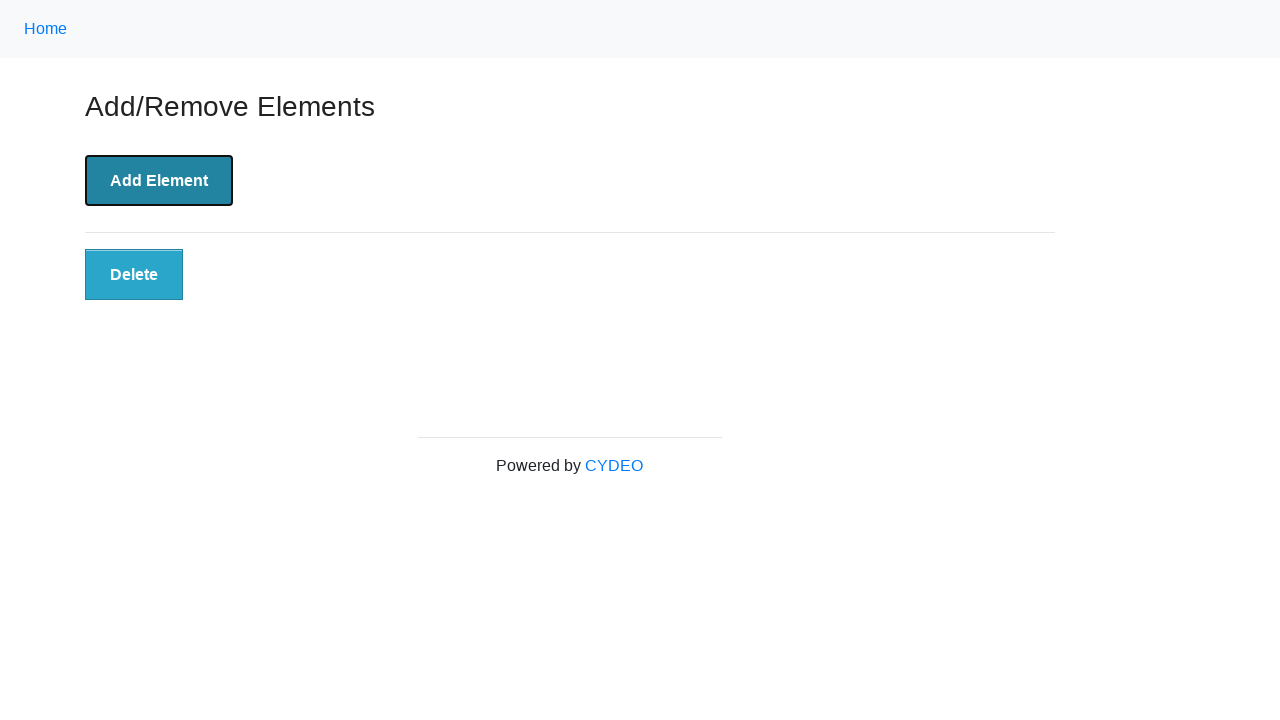

Verified delete button is visible on the page
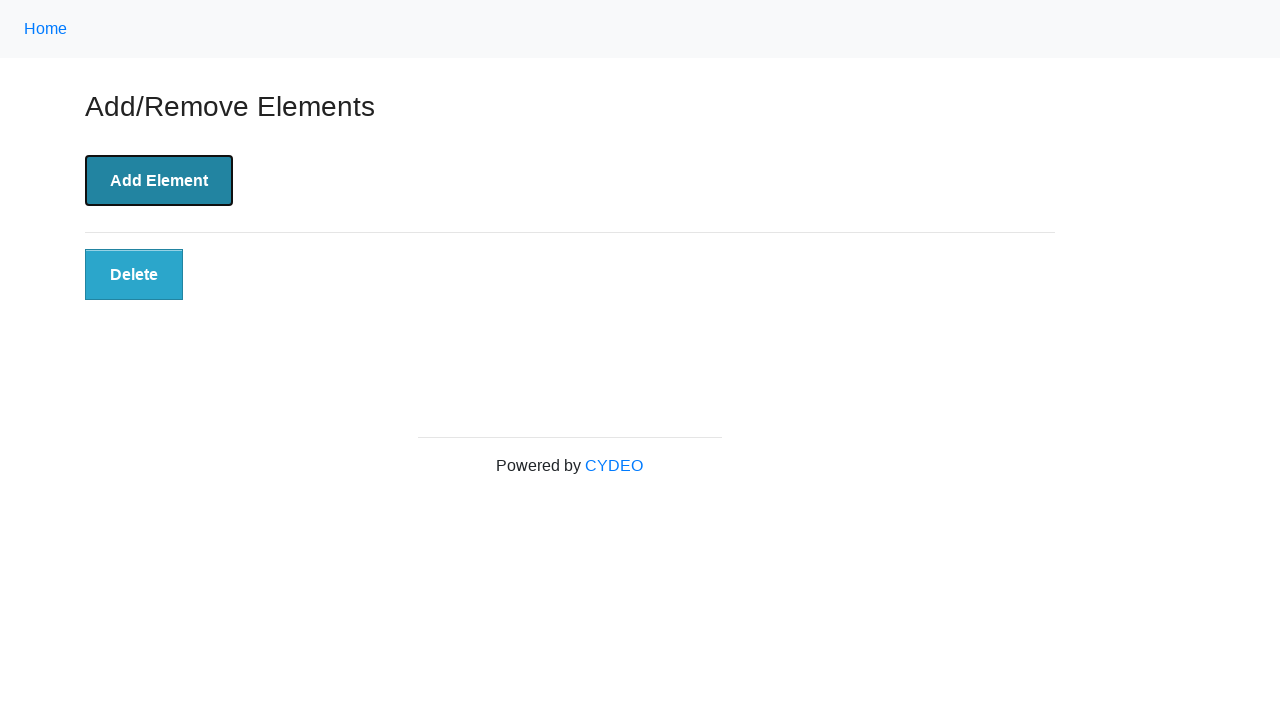

Clicked delete button to remove the element at (134, 275) on xpath=//button[@class='added-manually']
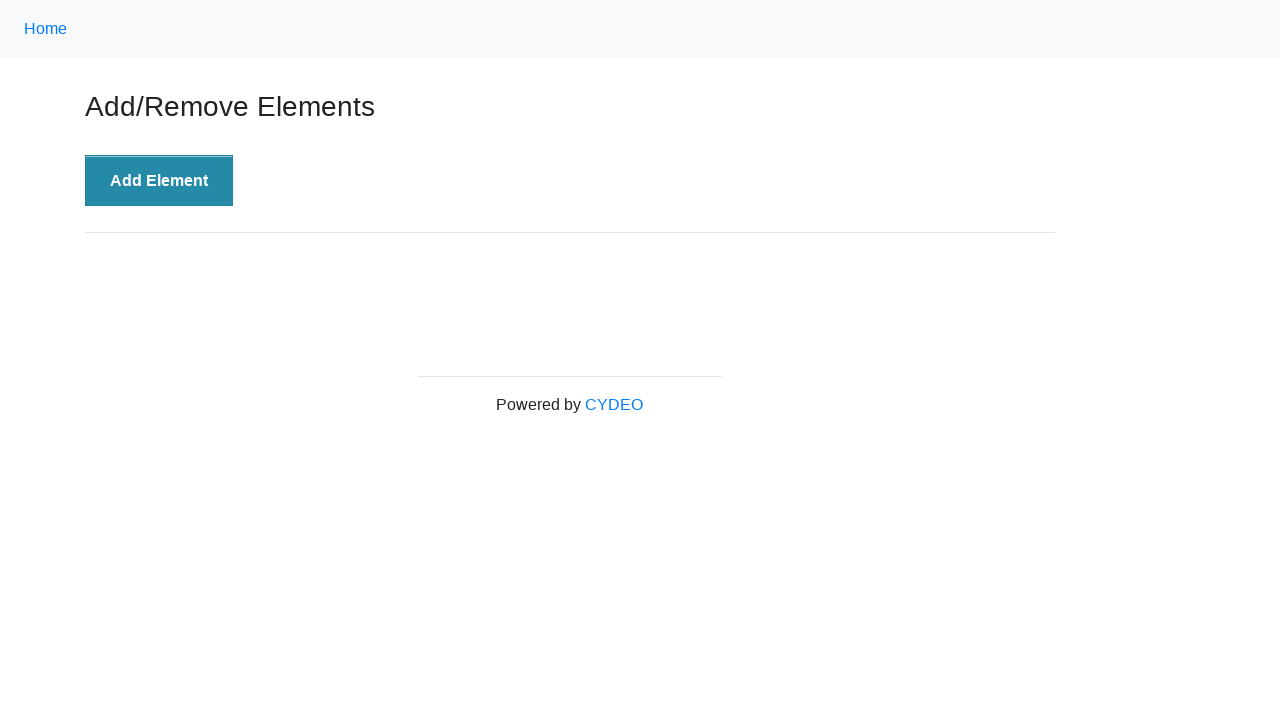

Waited for delete button to be detached from the page
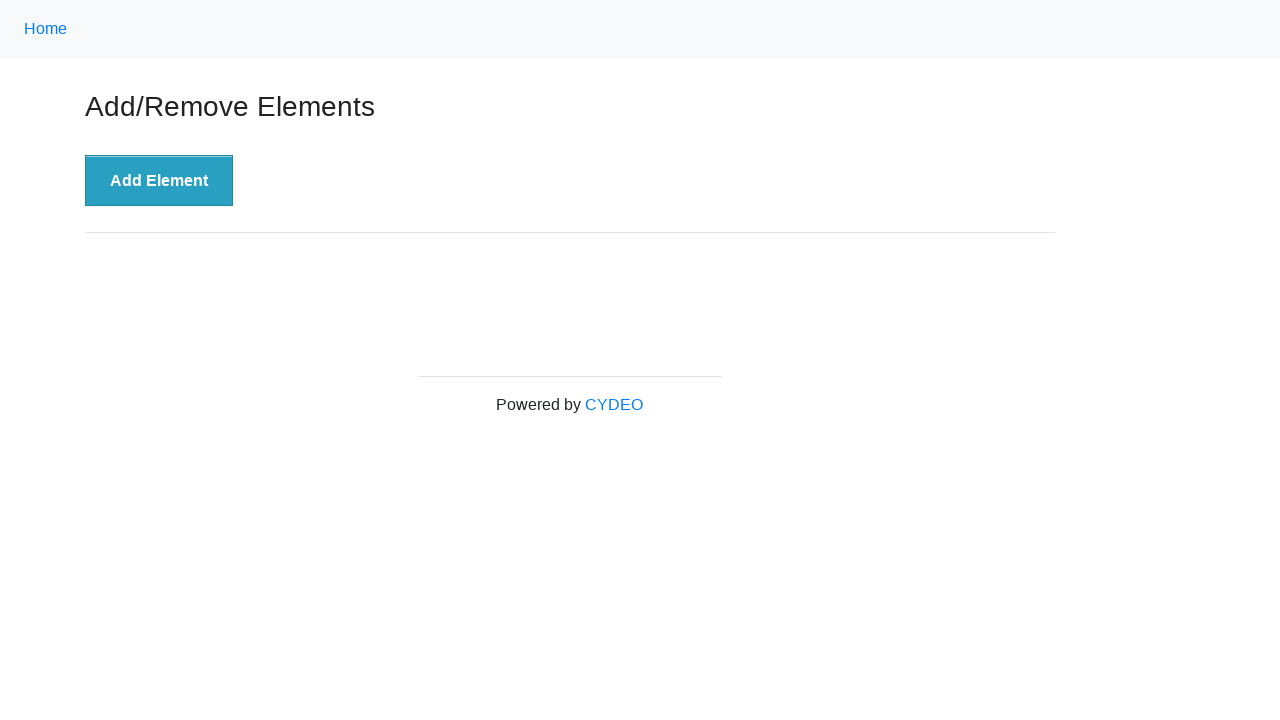

Verified delete button has been removed from the page
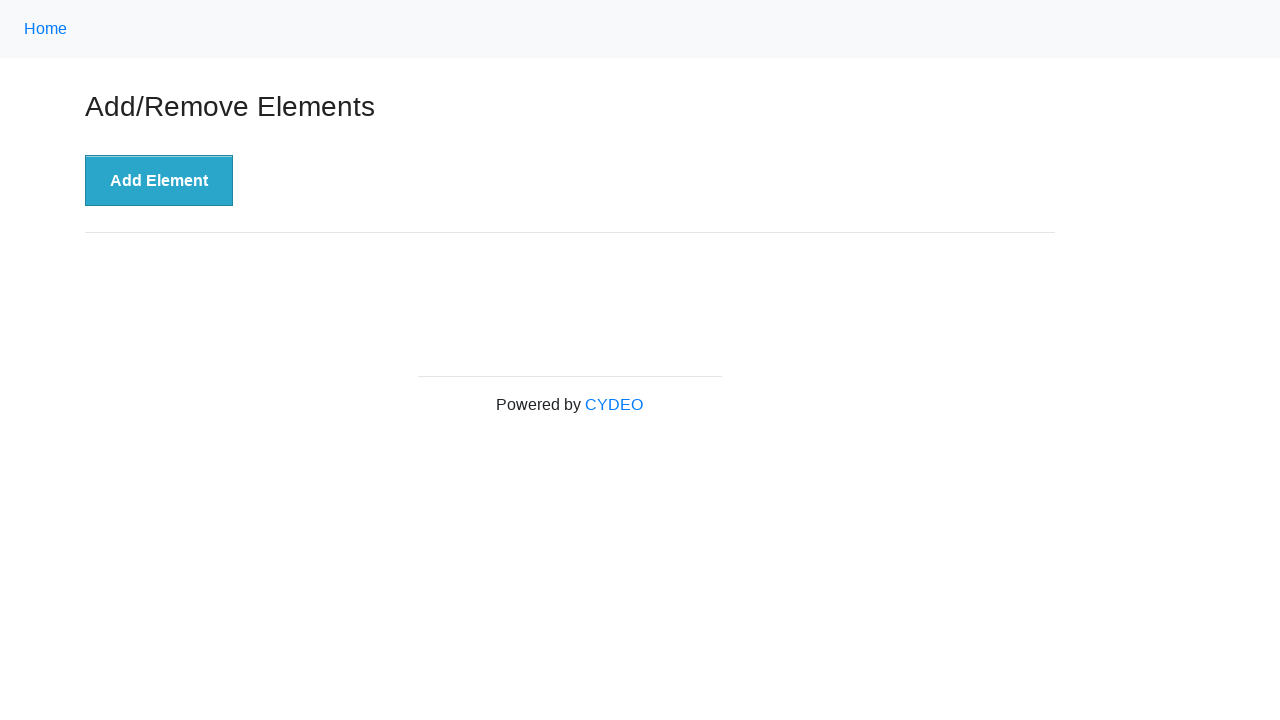

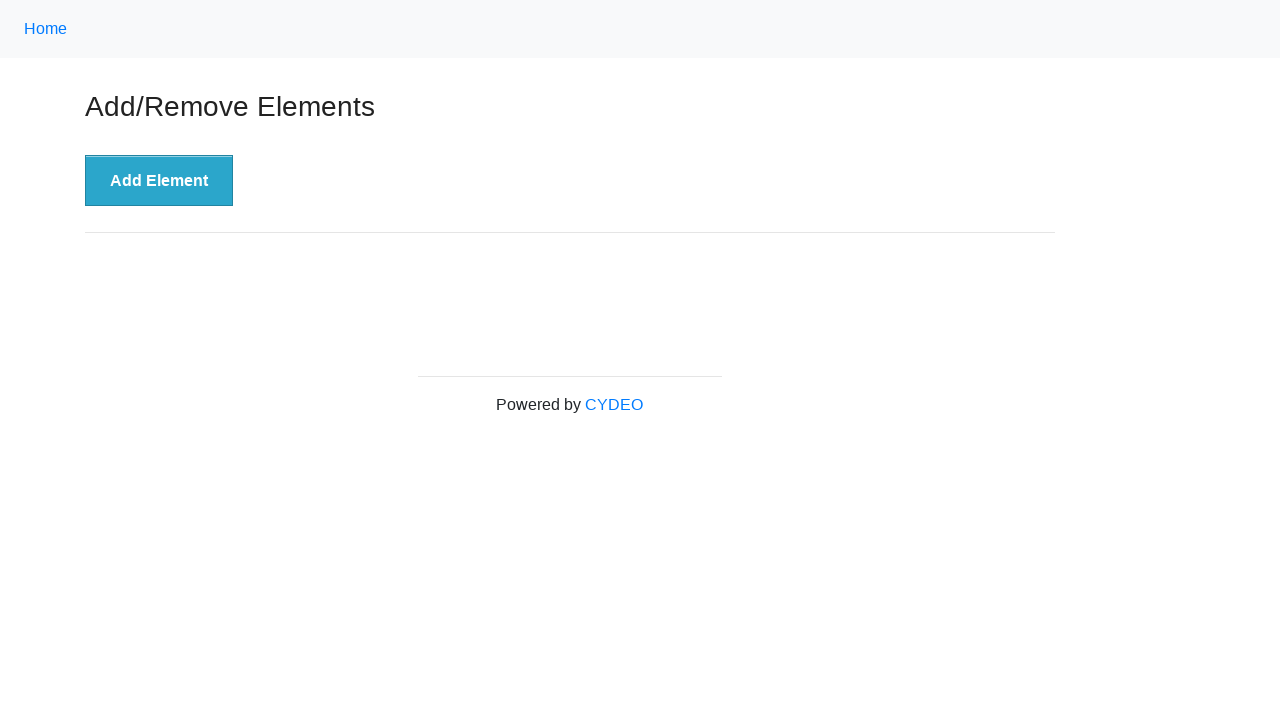